Tests navigation within the same browser window by clicking through Electronics category, selecting the first product, and then clicking on the Account link to verify window handle remains consistent.

Starting URL: https://www.testotomasyonu.com

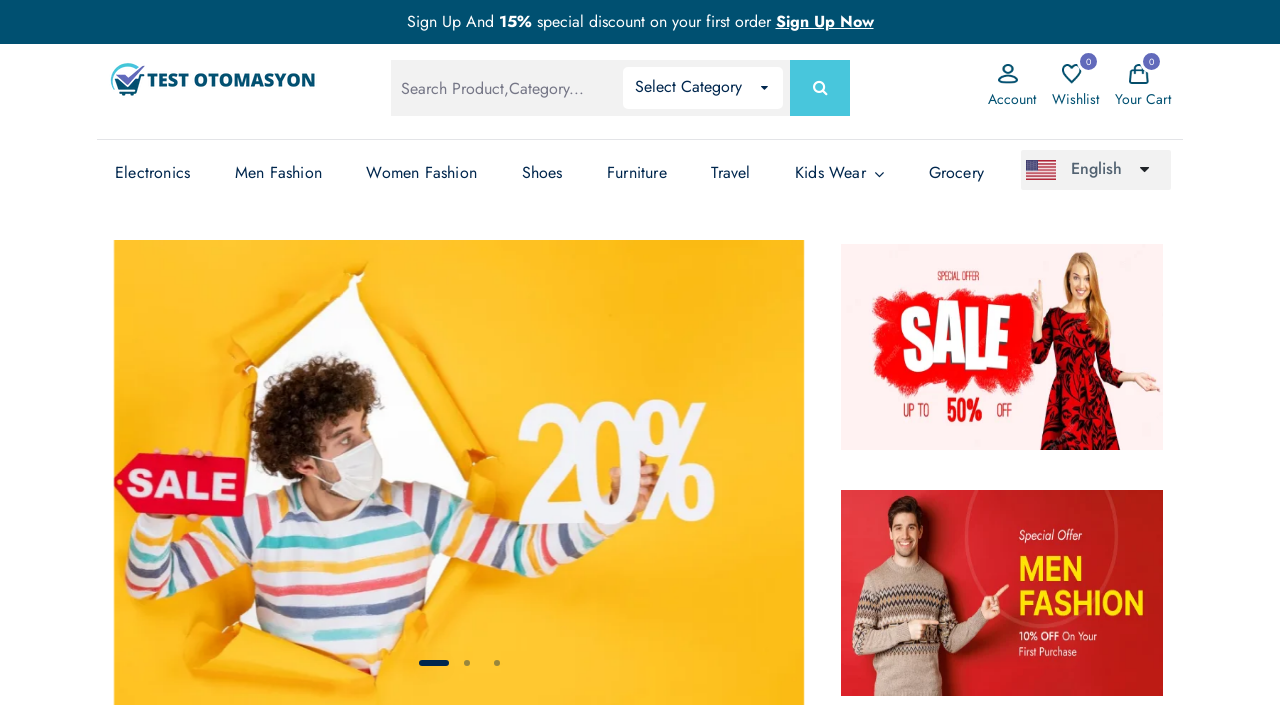

Clicked on Electronics category link at (153, 173) on xpath=(//a[.='Electronics'])[3]
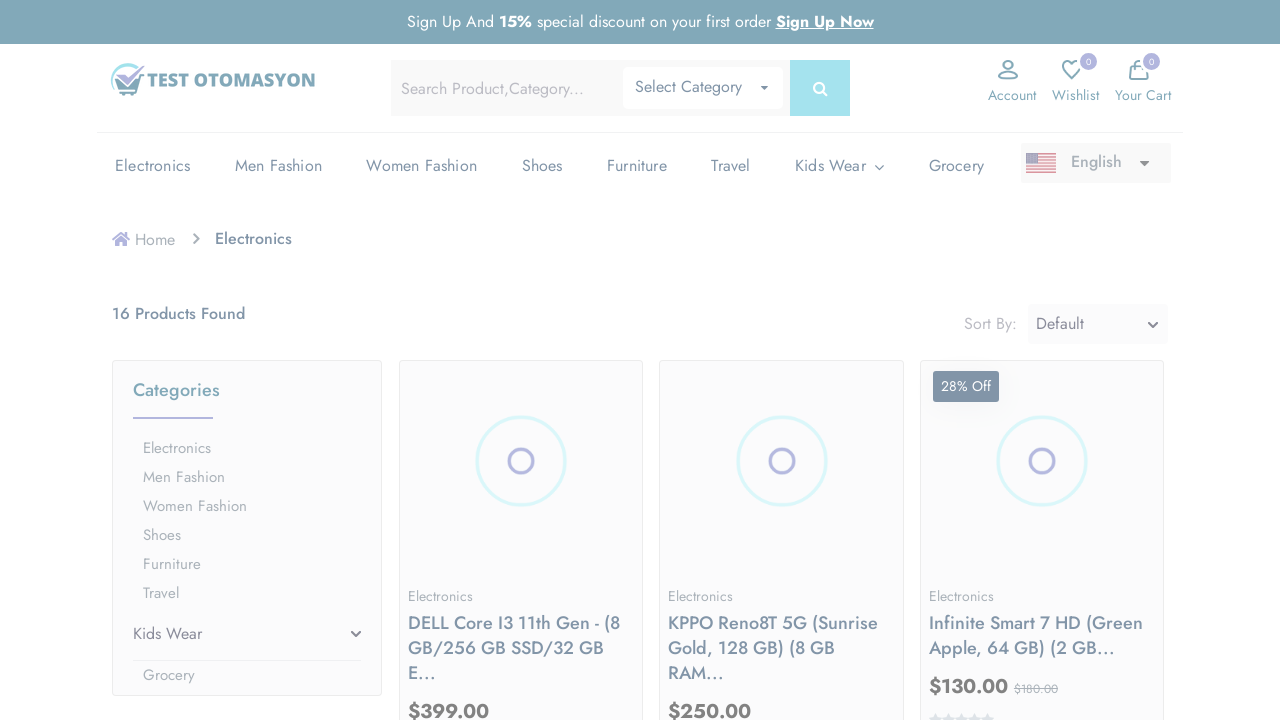

Electronics page loaded successfully
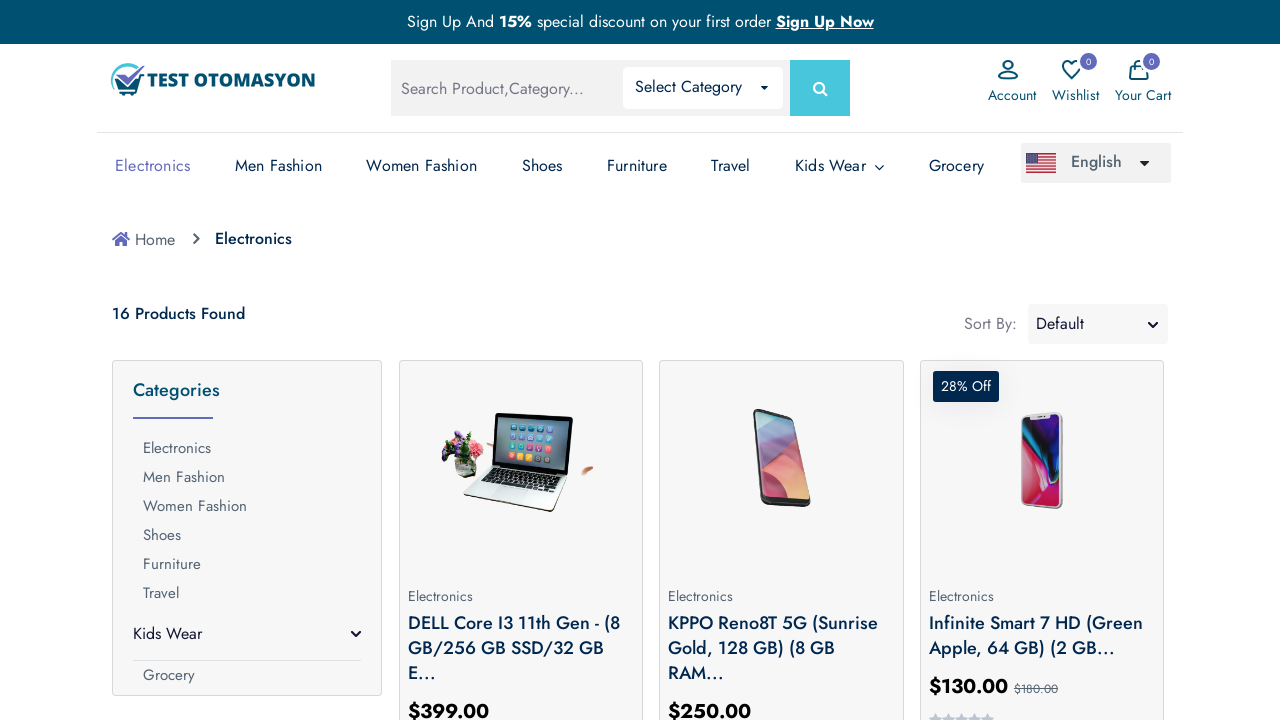

Clicked on first product in Electronics category at (521, 461) on xpath=(//*[@class='prod-img'])[1]
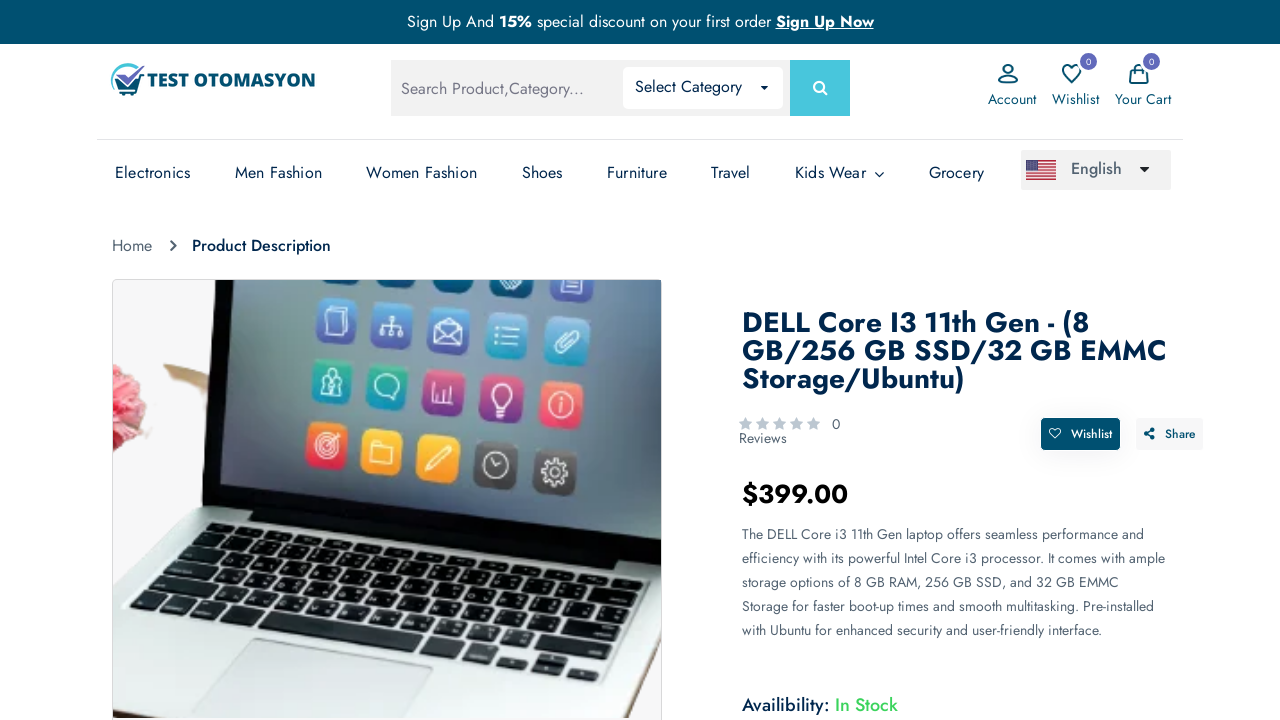

Product details page loaded successfully
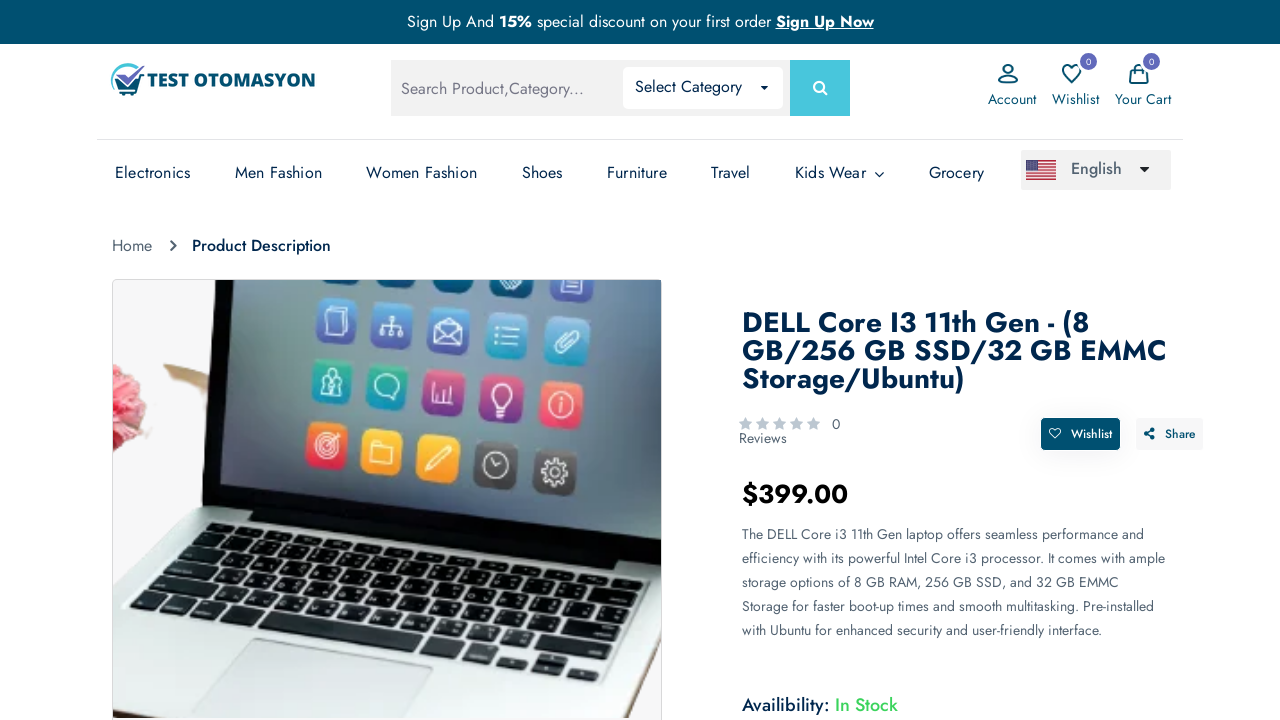

Clicked on Account link at (1012, 99) on xpath=(//span[.='Account'])[1]
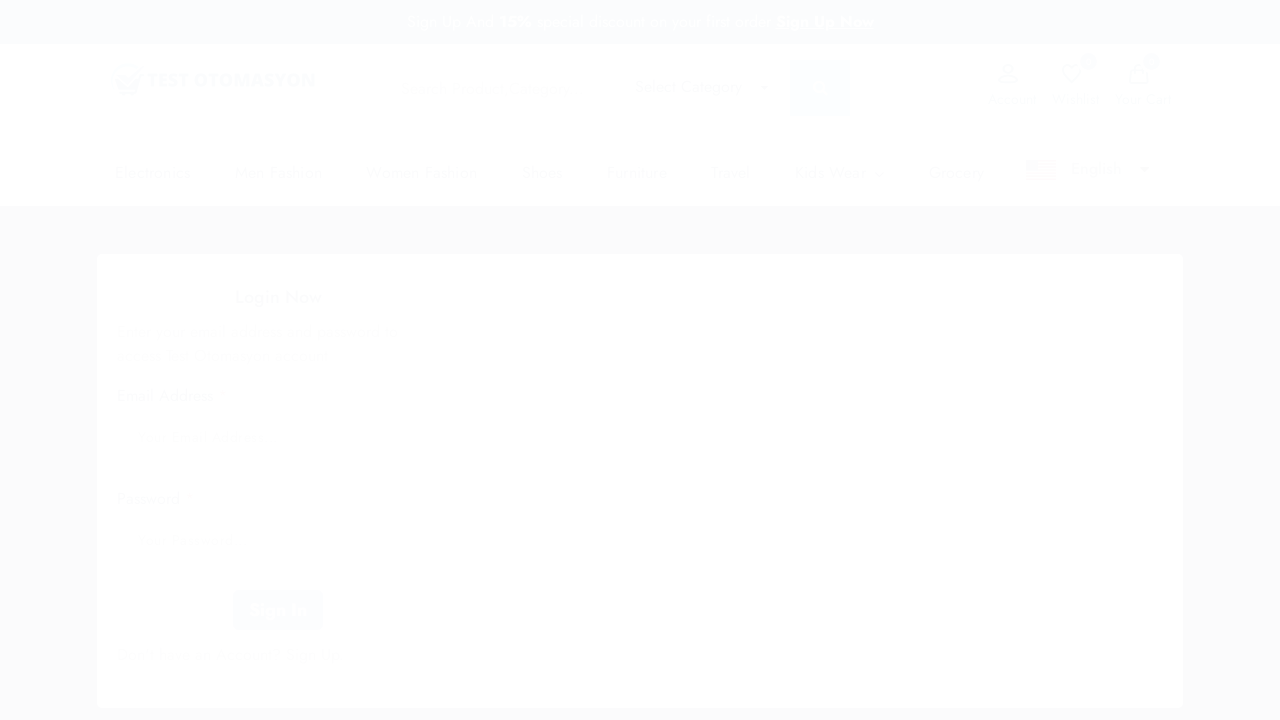

Account page loaded successfully in same window
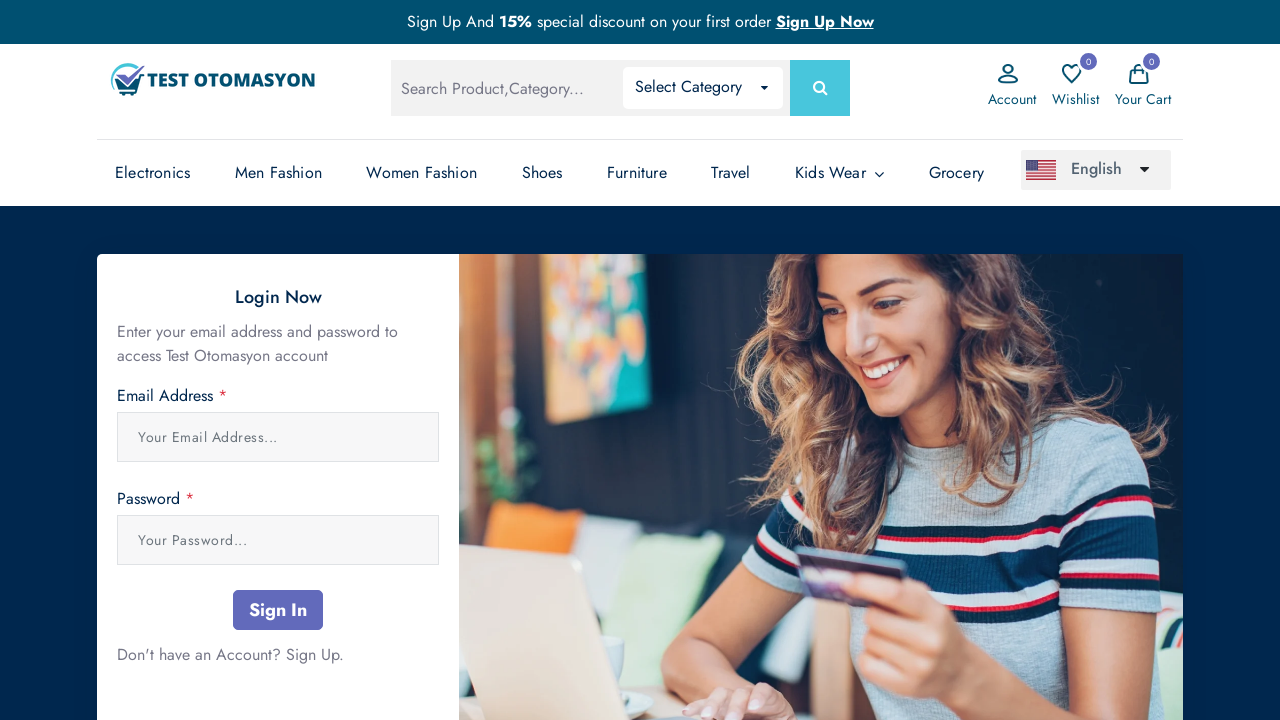

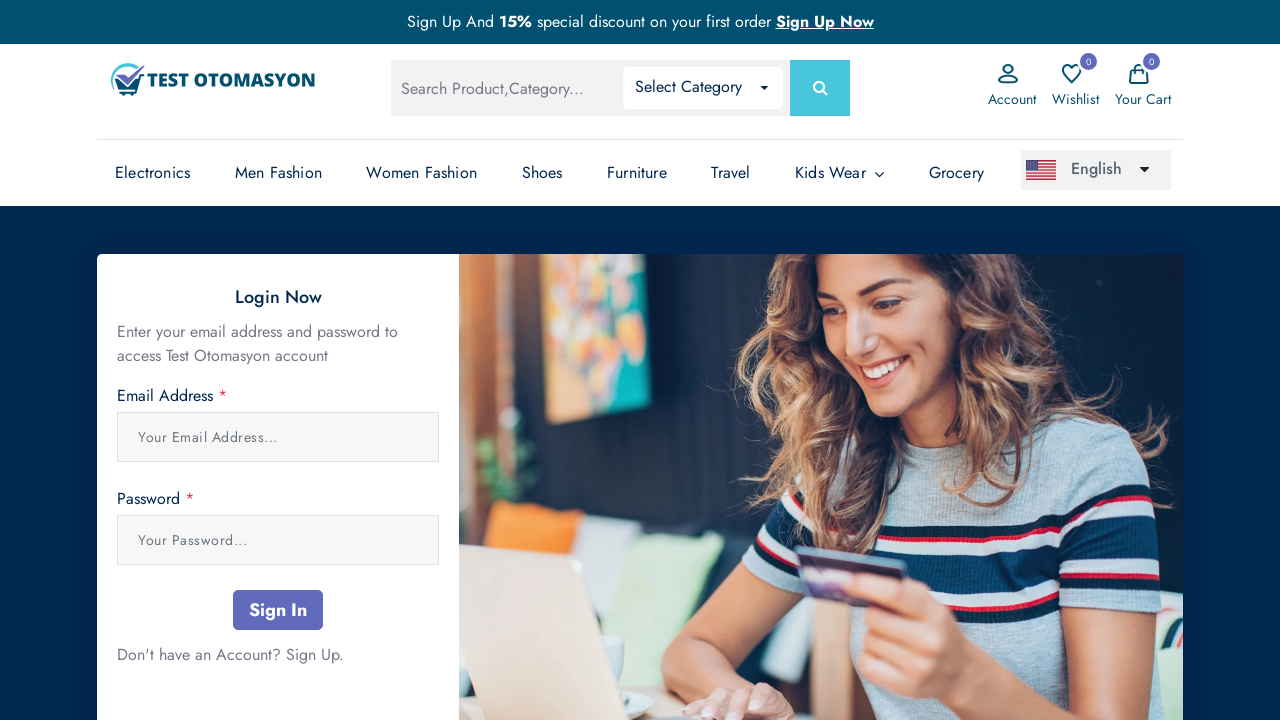